Tests slider interaction by dragging and dropping the slider element

Starting URL: https://demoqa.com/slider

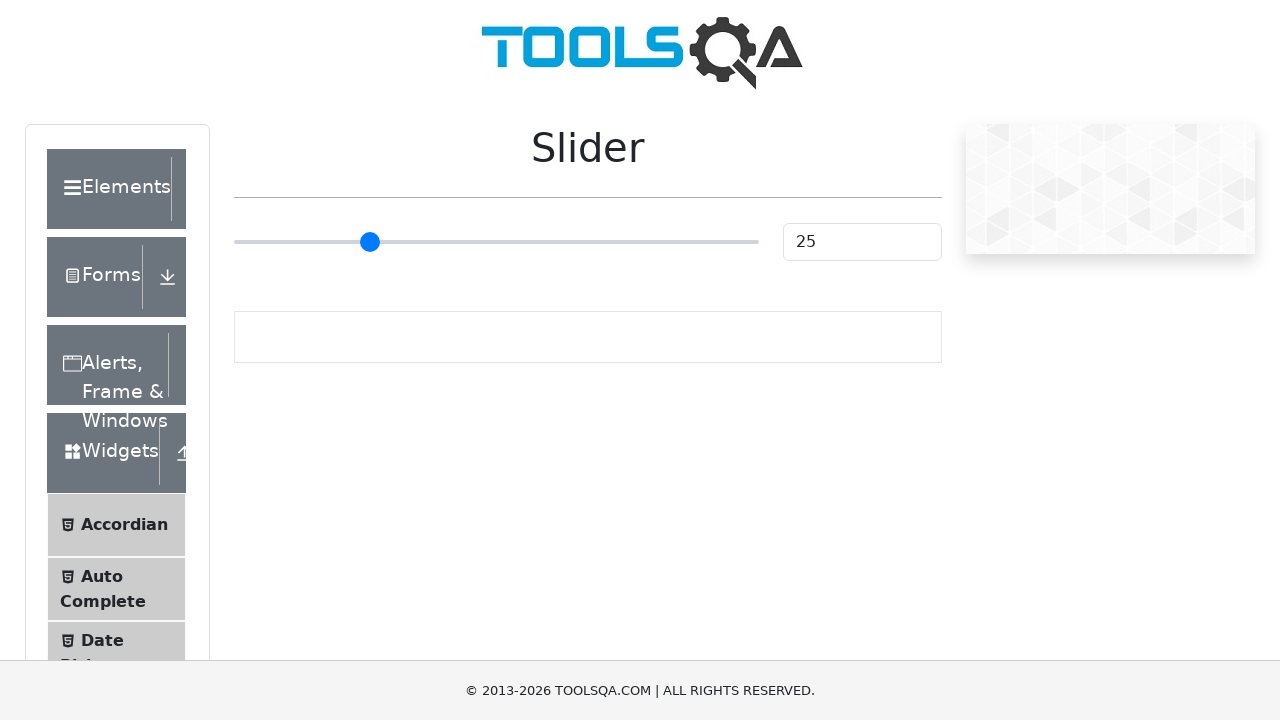

Located slider element
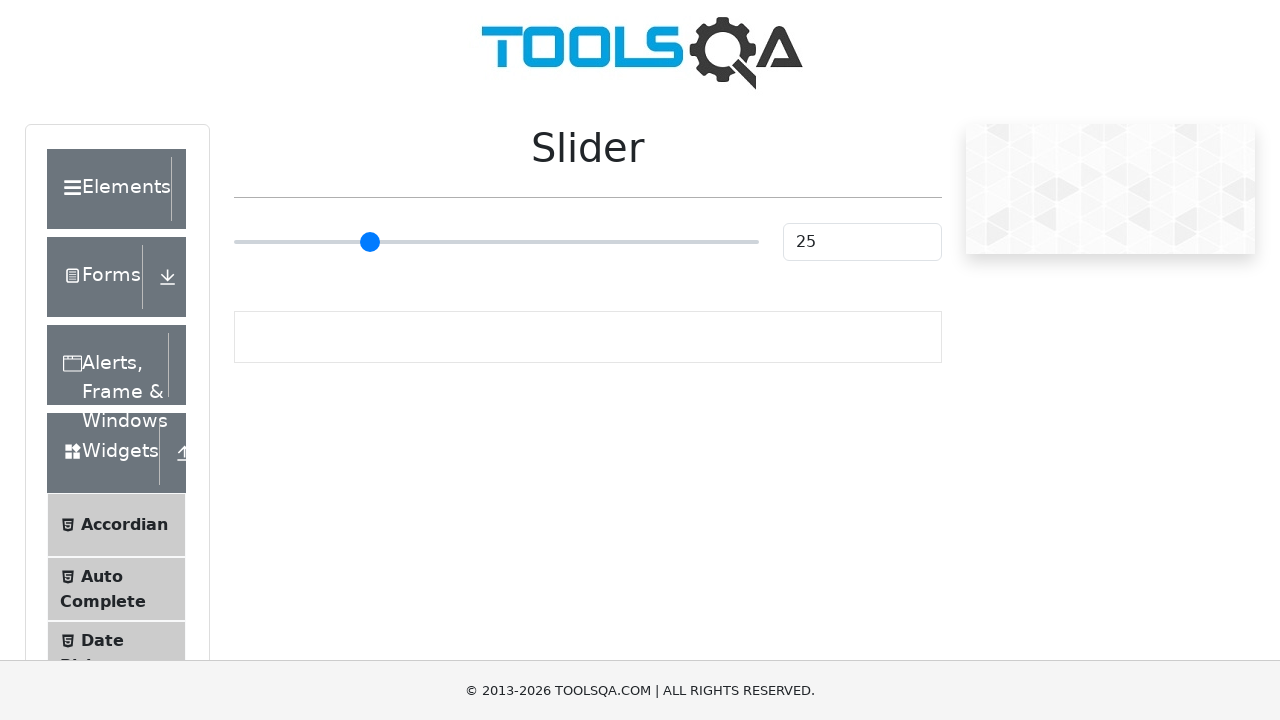

Dragged slider 50 pixels to the right at (284, 223)
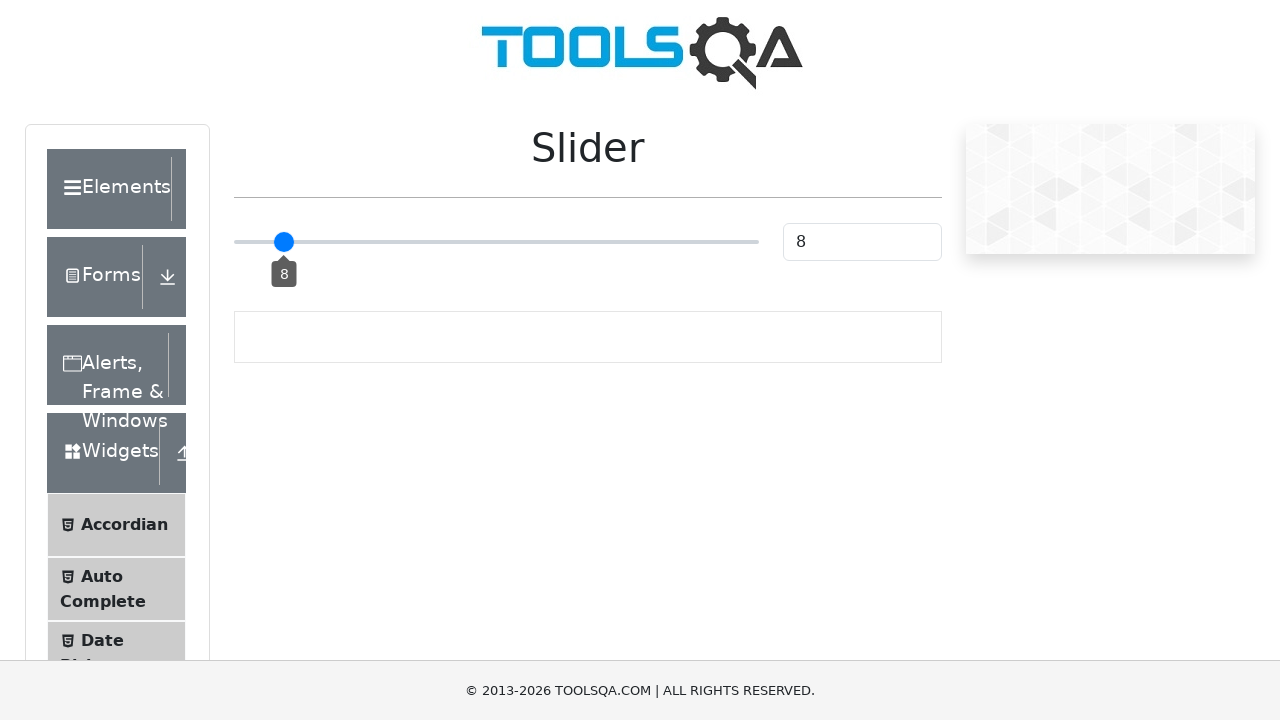

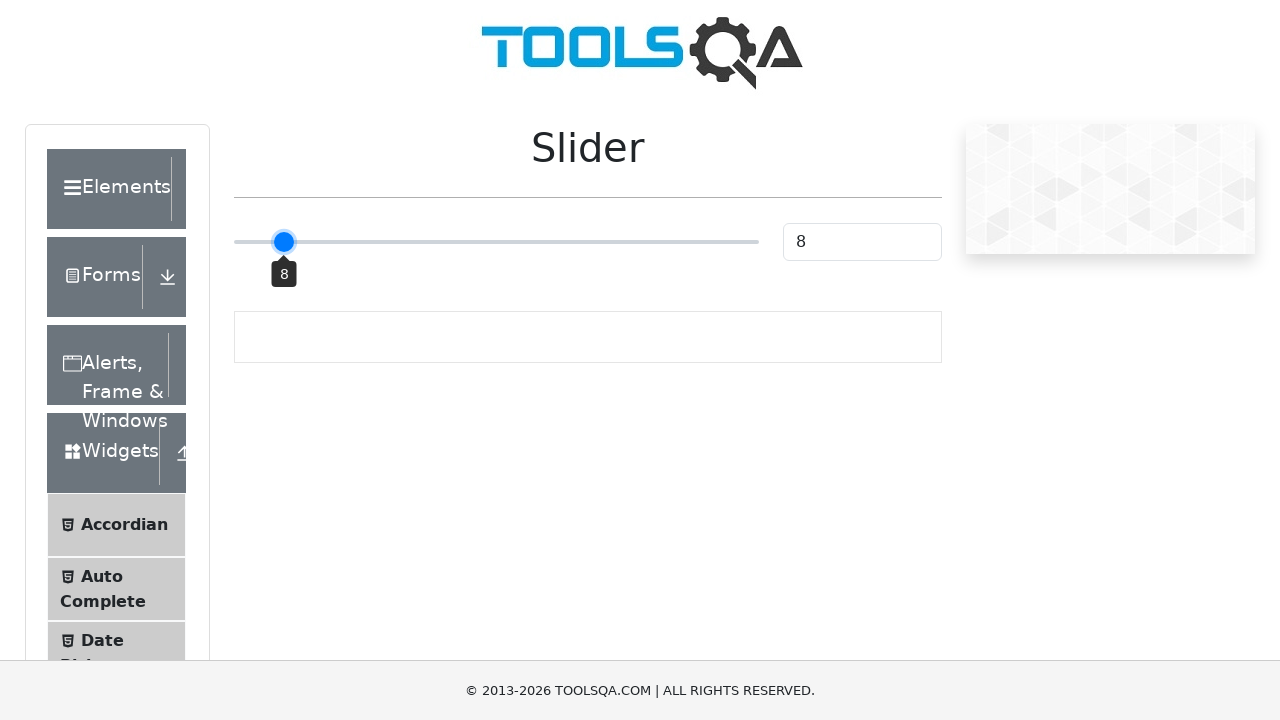